Tests e-commerce add-to-cart functionality by navigating to a demo store, adding an iPhone 12 to the cart, and verifying the item appears in the cart panel.

Starting URL: https://www.bstackdemo.com/

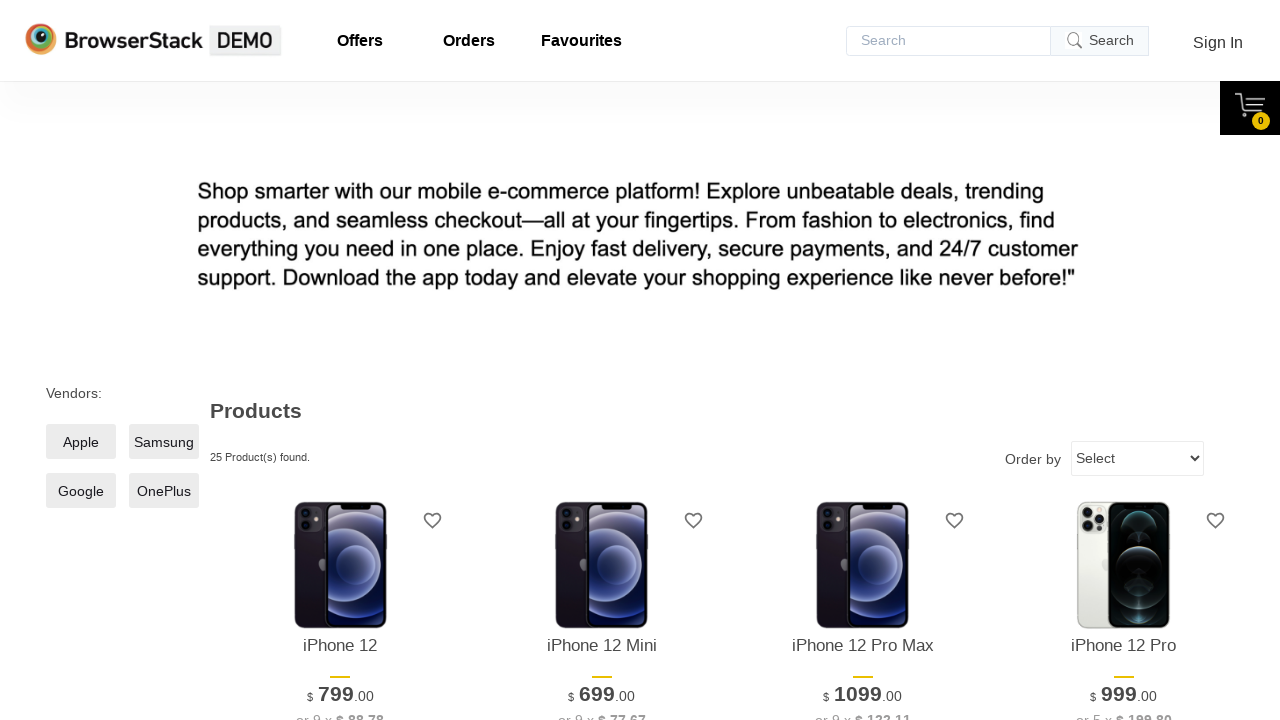

Page loaded with StackDemo title
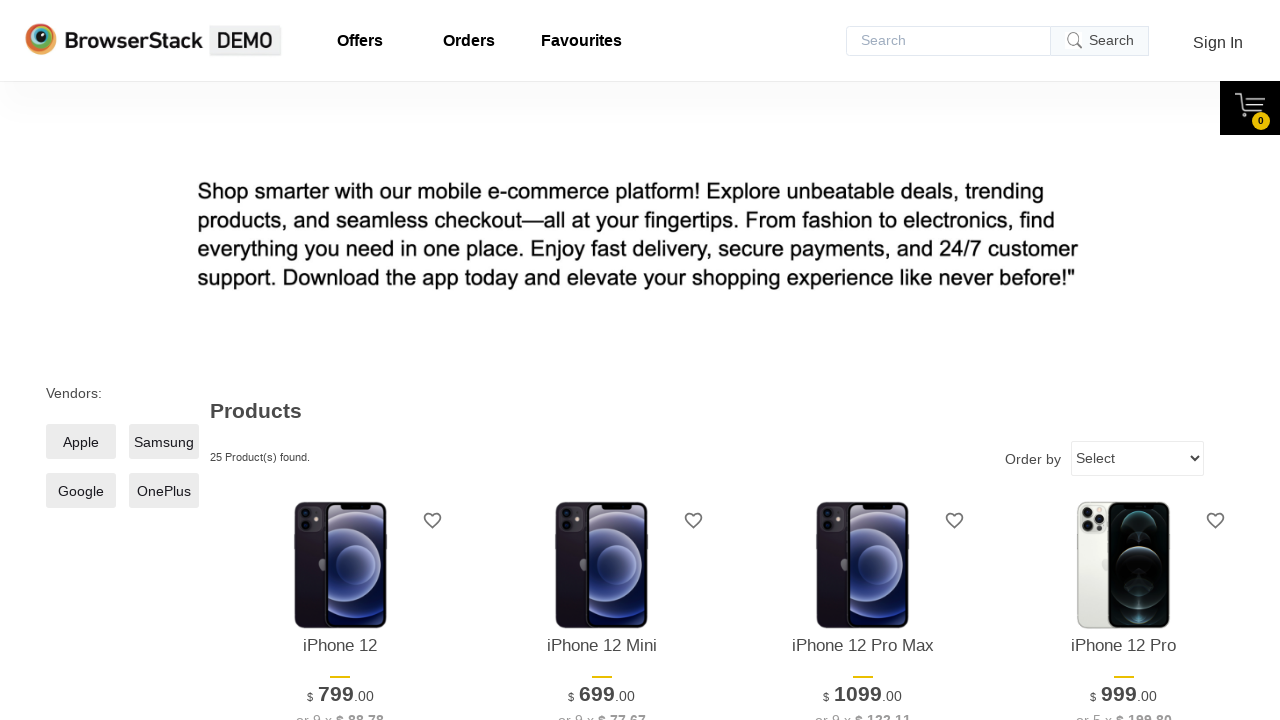

Retrieved iPhone 12 product name from product listing
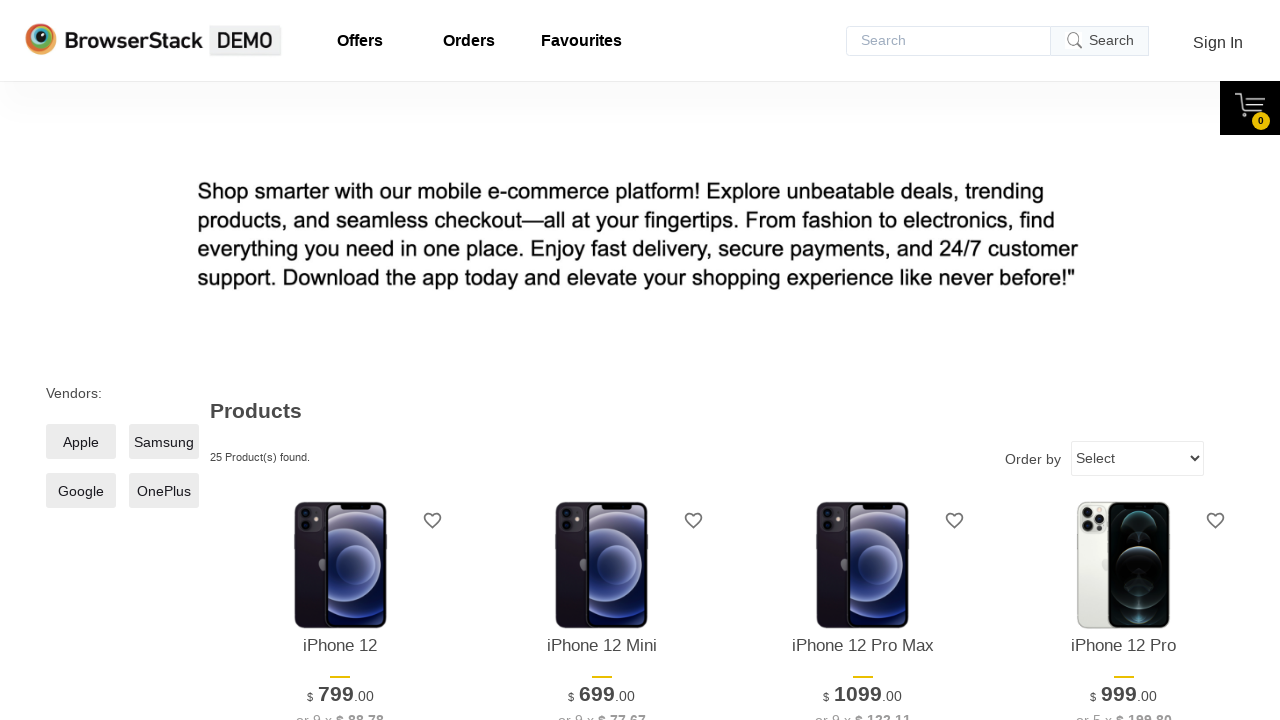

Clicked 'Add to cart' button for iPhone 12 at (340, 361) on xpath=//*[@id="1"]/div[4]
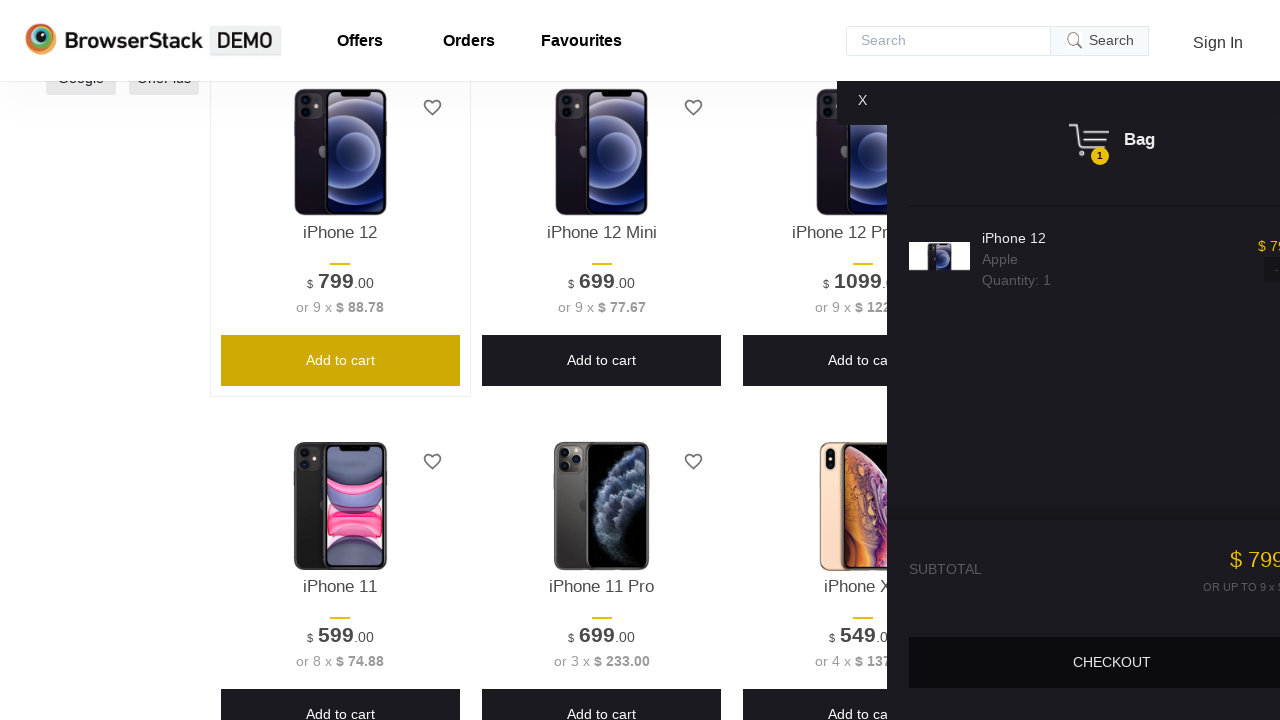

Cart panel became visible
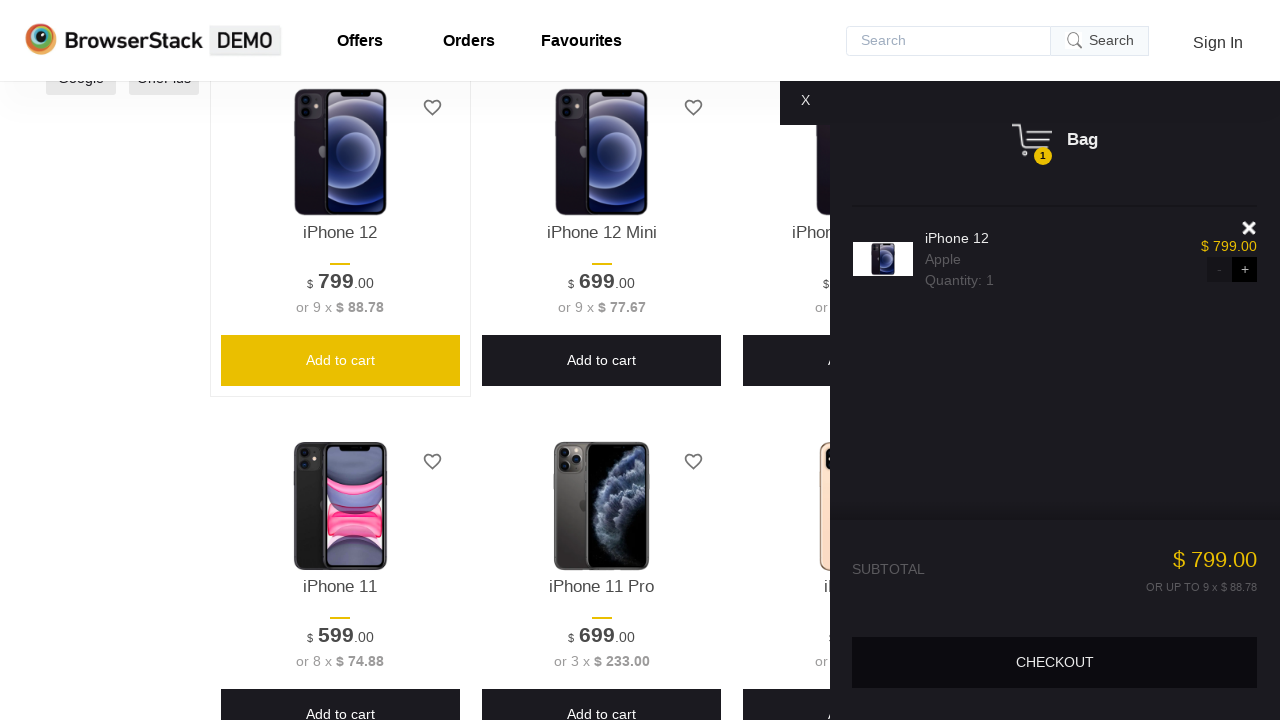

Product name element in cart panel became visible
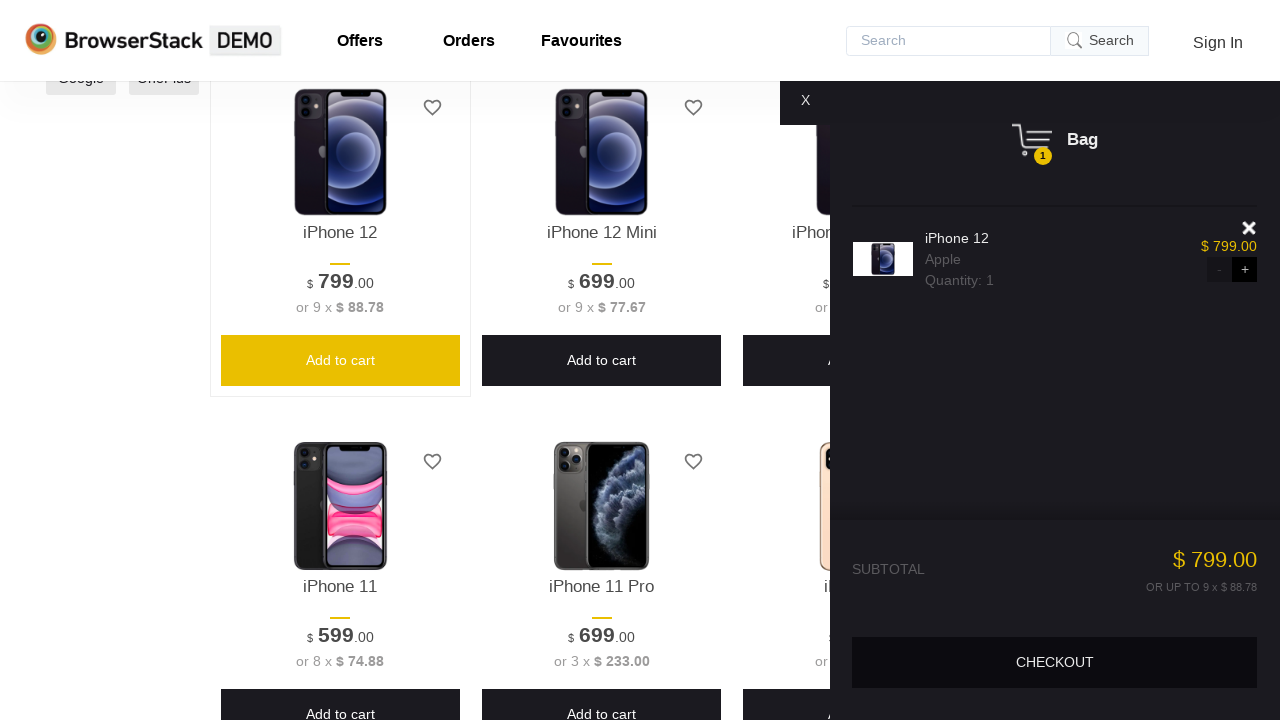

Retrieved product name from cart panel
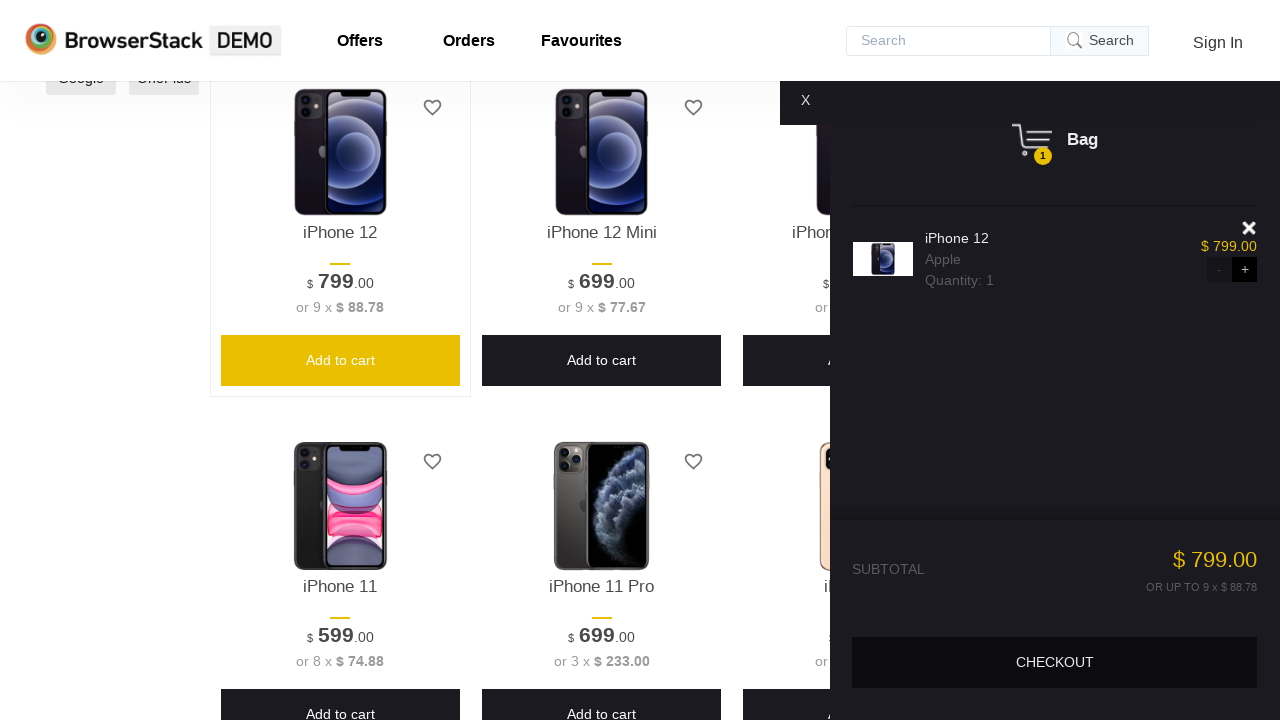

Verified iPhone 12 successfully added to cart - product name matches: 'iPhone 12'
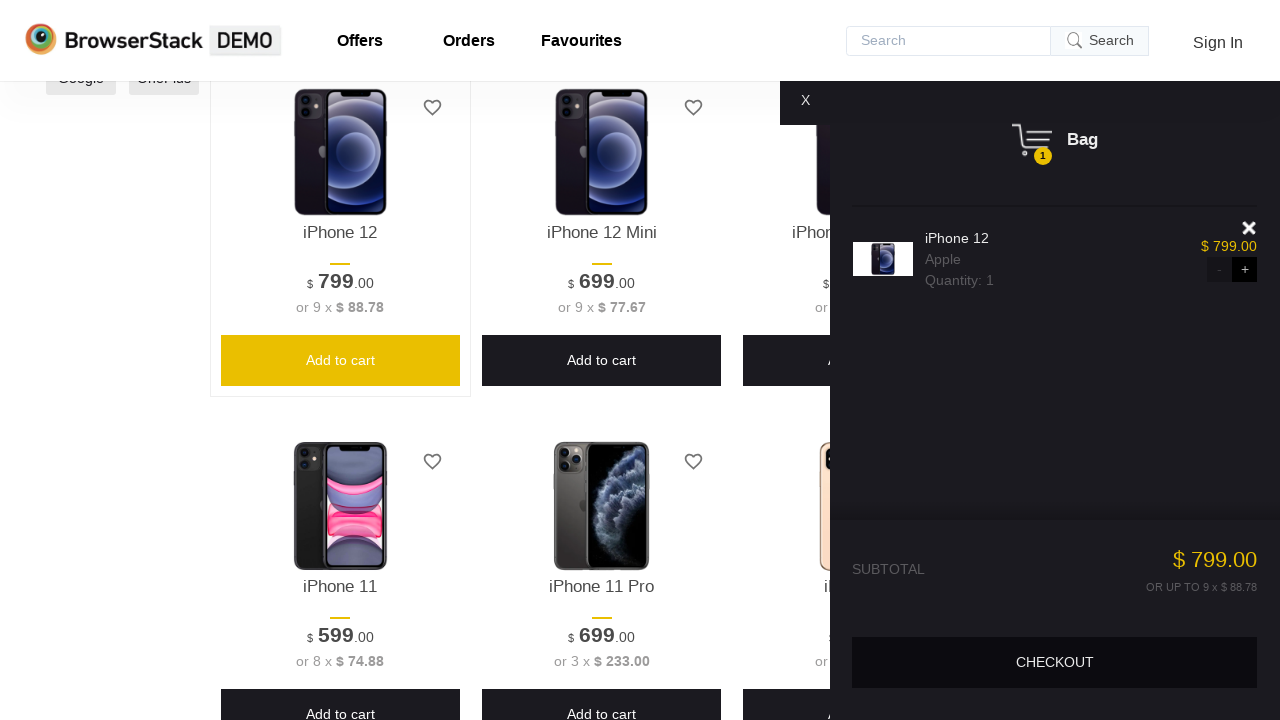

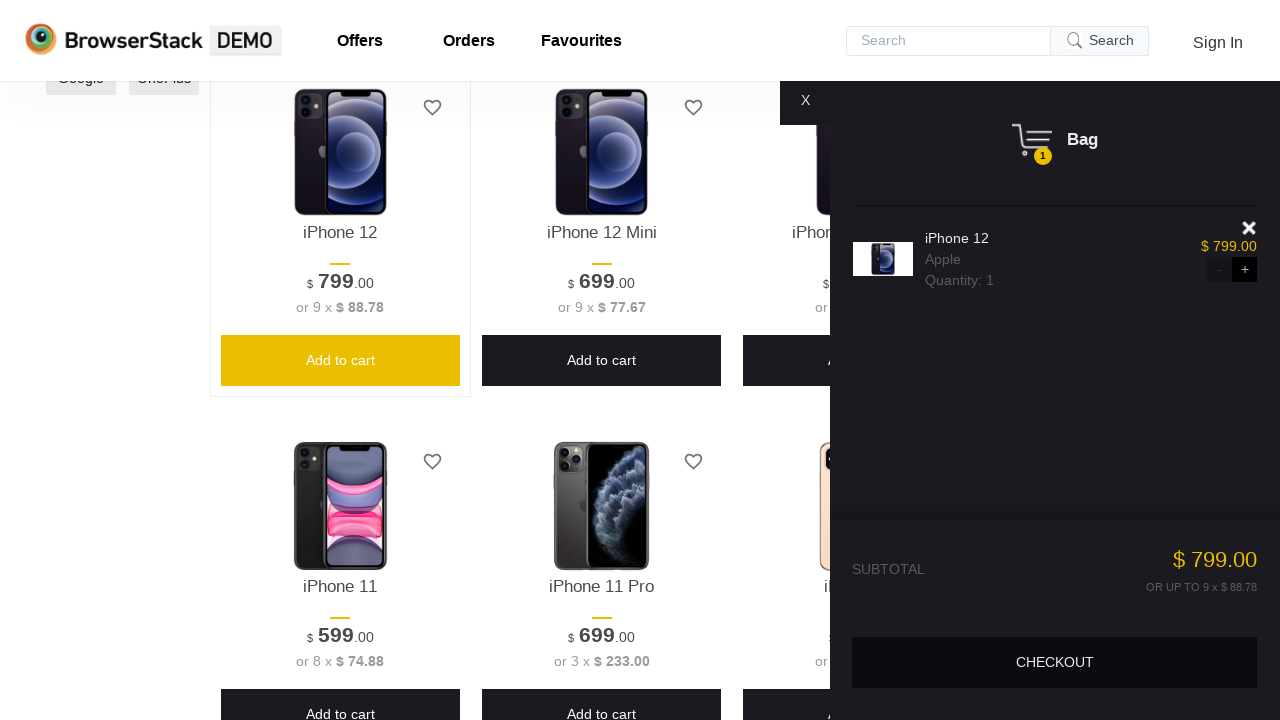